Tests double-click functionality on a button and verifies the resulting input field values match

Starting URL: https://testautomationpractice.blogspot.com/

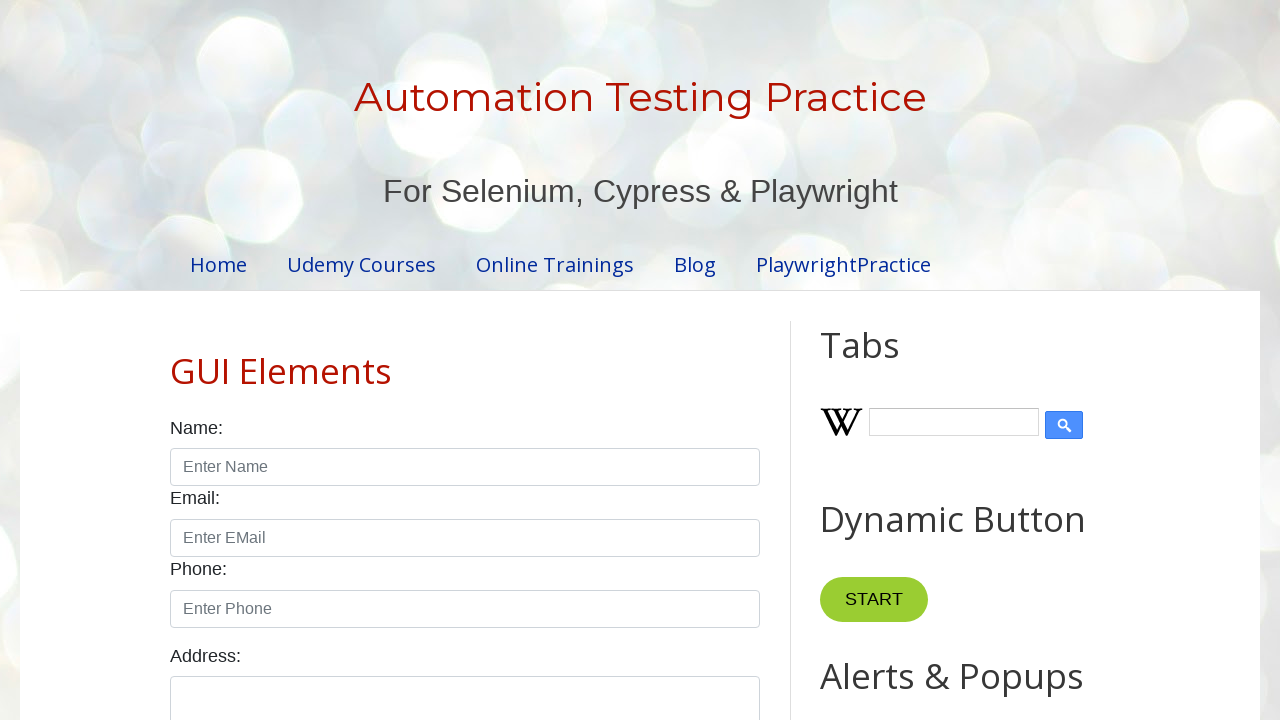

Double-clicked the button in the widget at (885, 360) on #HTML10 > .widget-content > button
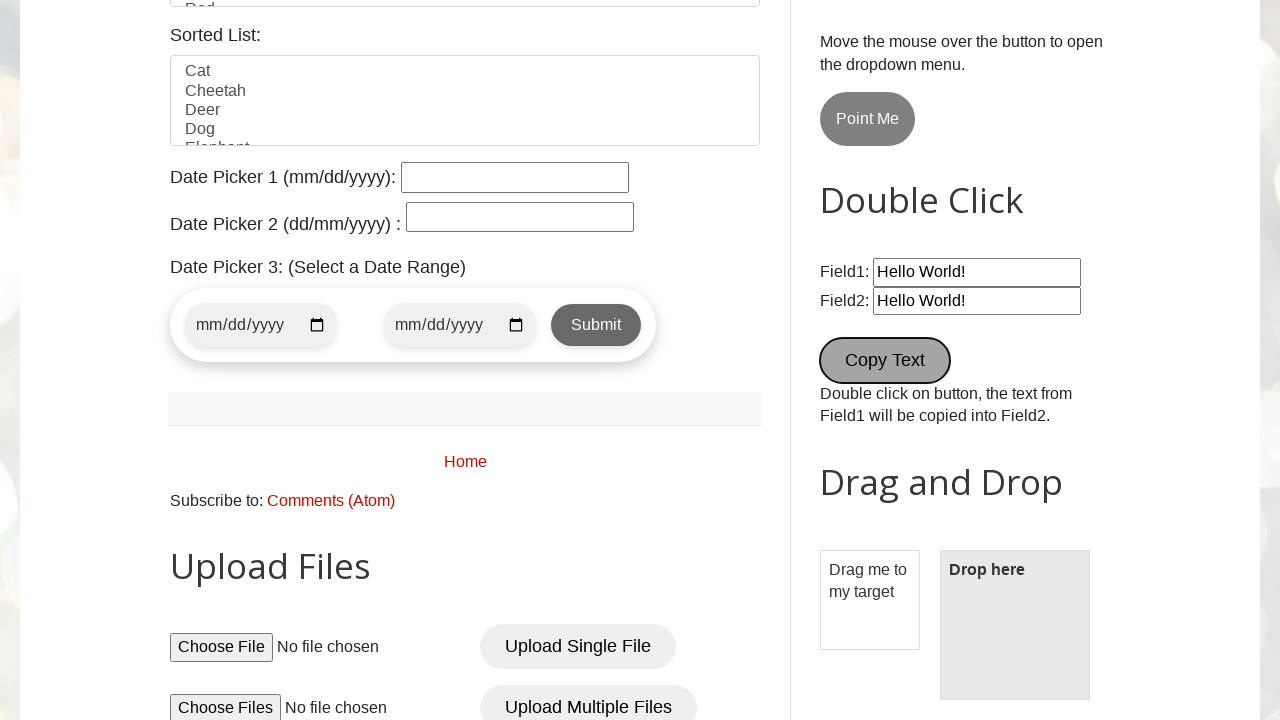

Retrieved input field value
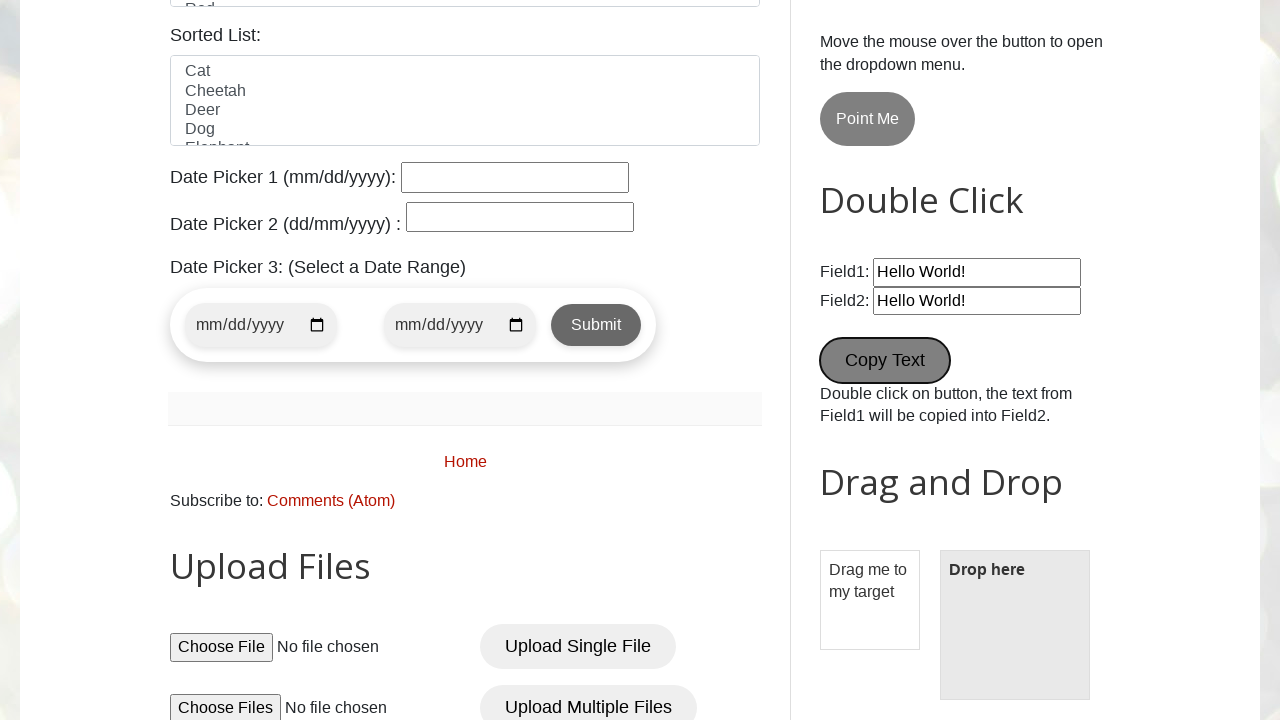

Verified input field value equals 'Hello World!'
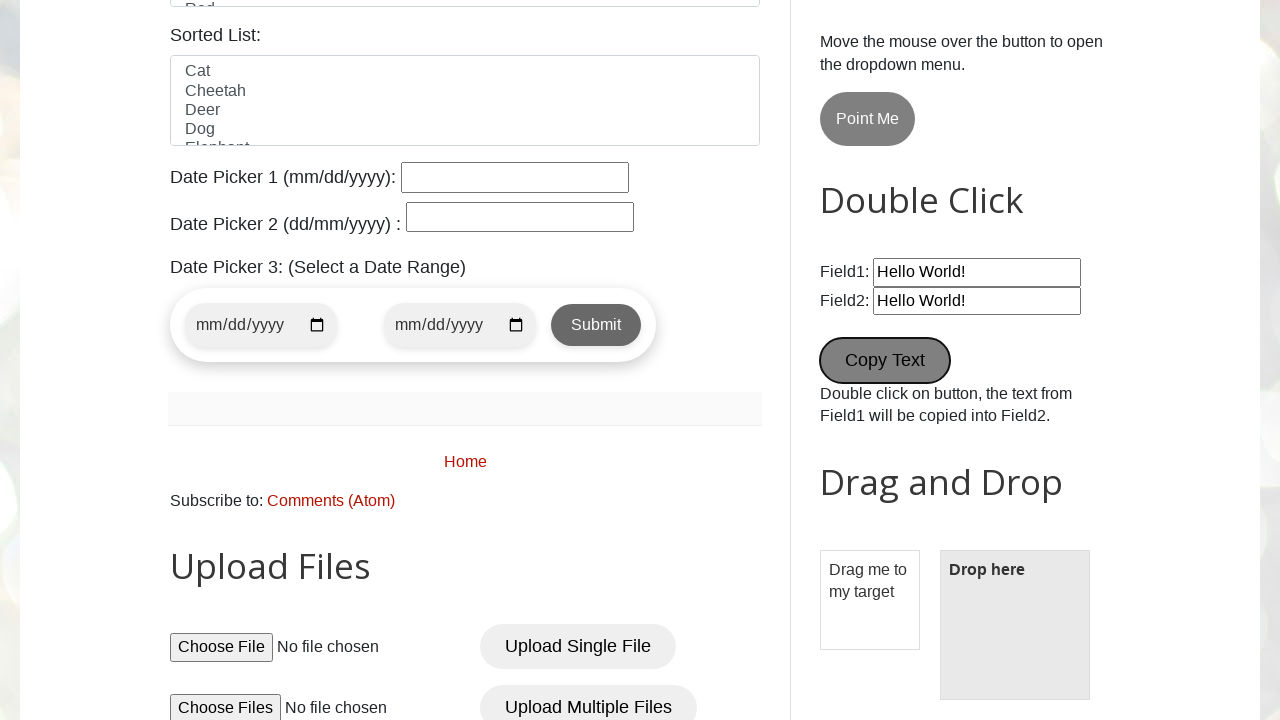

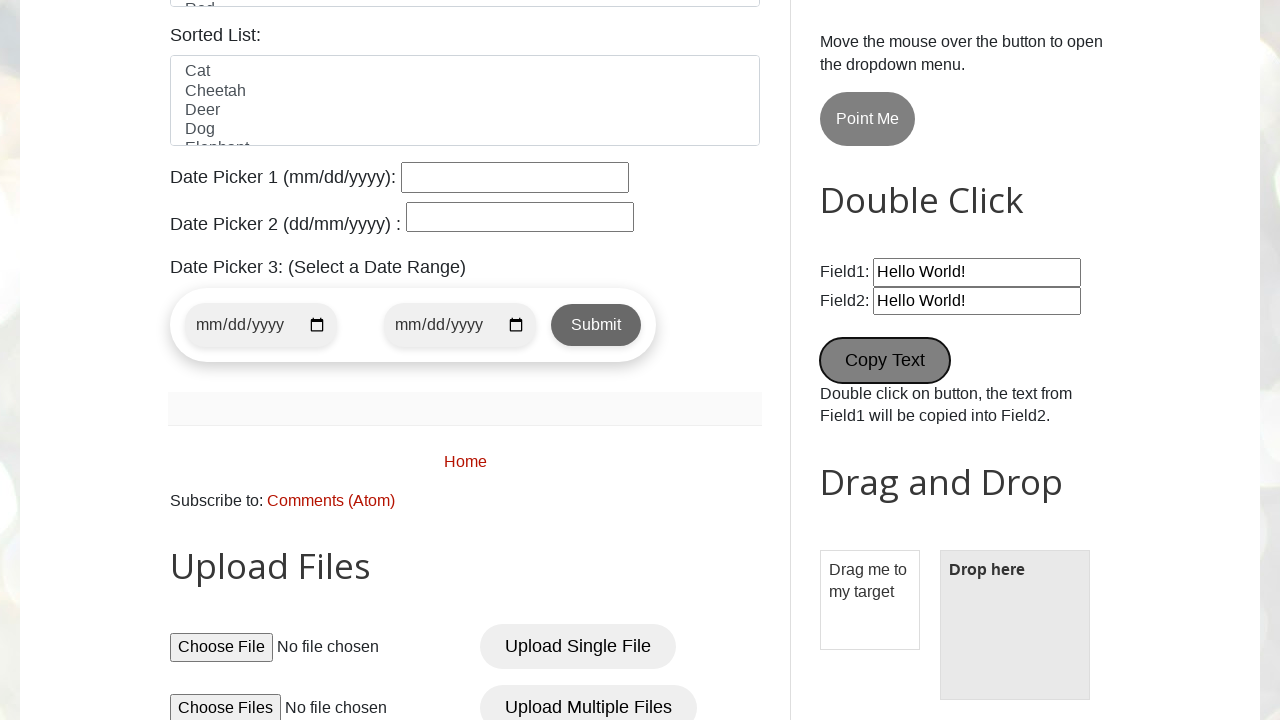